Tests jQuery UI drag and drop functionality by dragging an element from source to destination within an iframe

Starting URL: https://jqueryui.com/droppable/

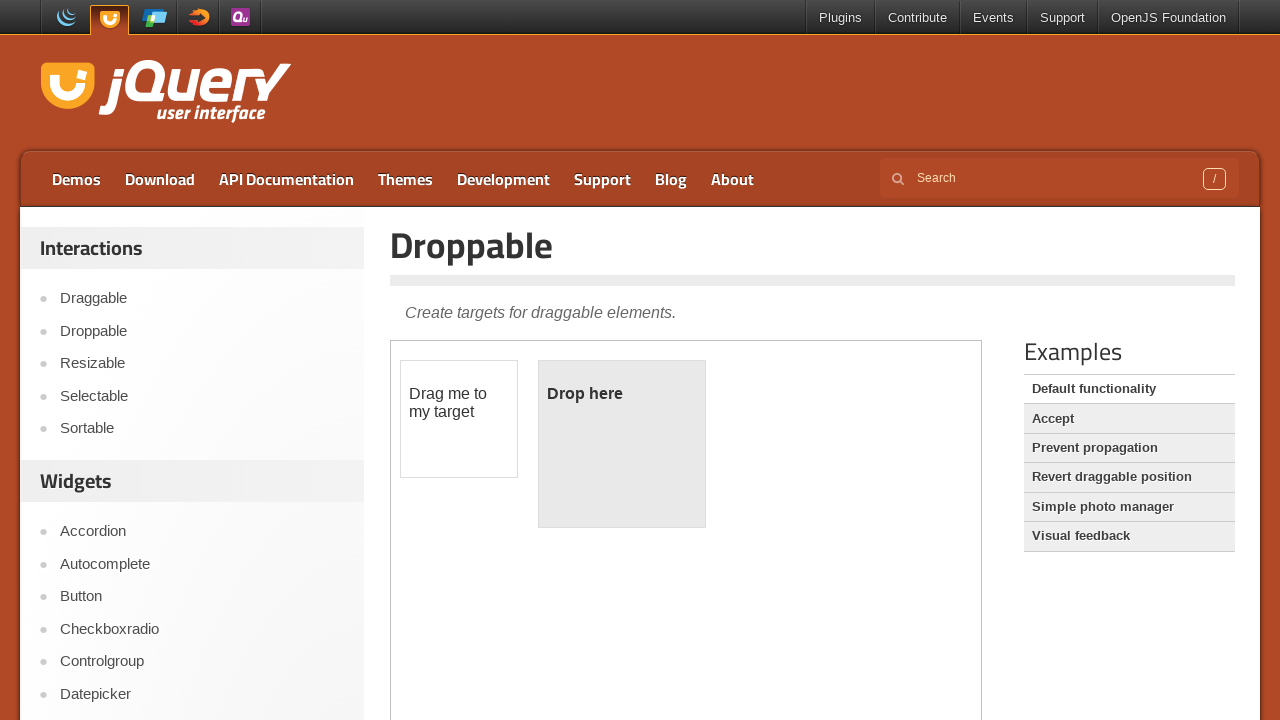

Retrieved page title from h1.entry-title element
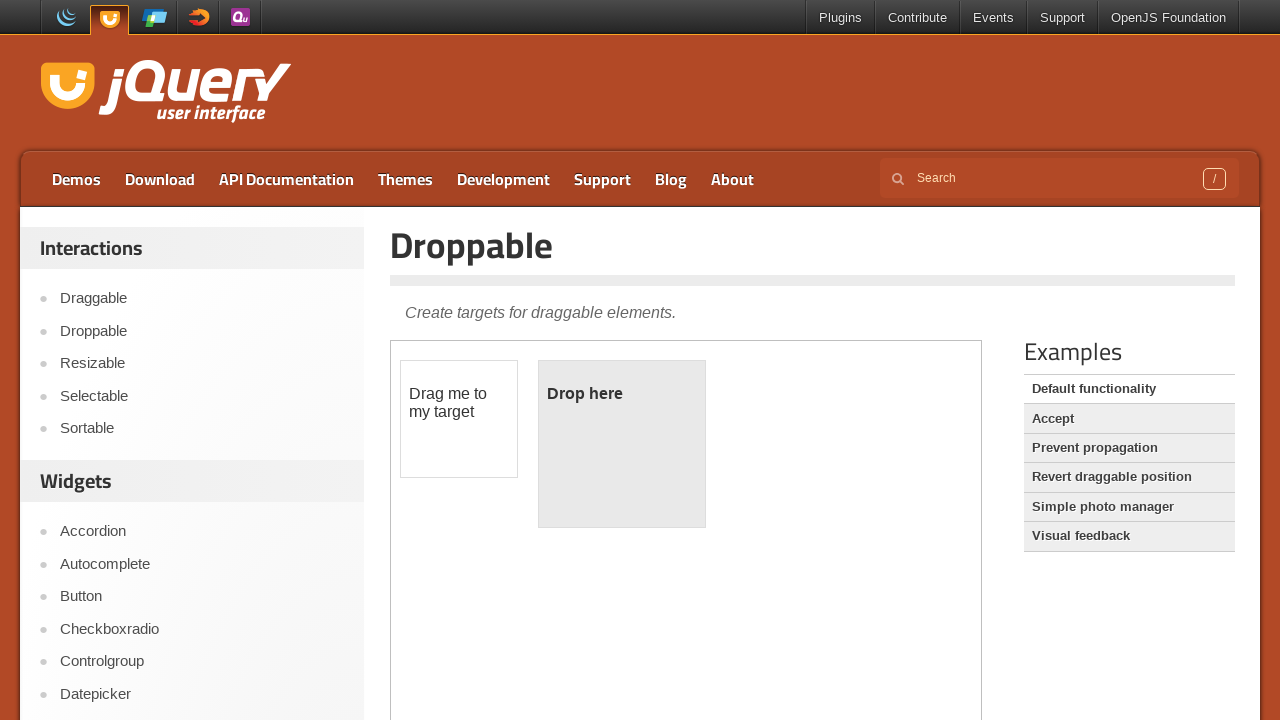

Located the demo-frame iframe
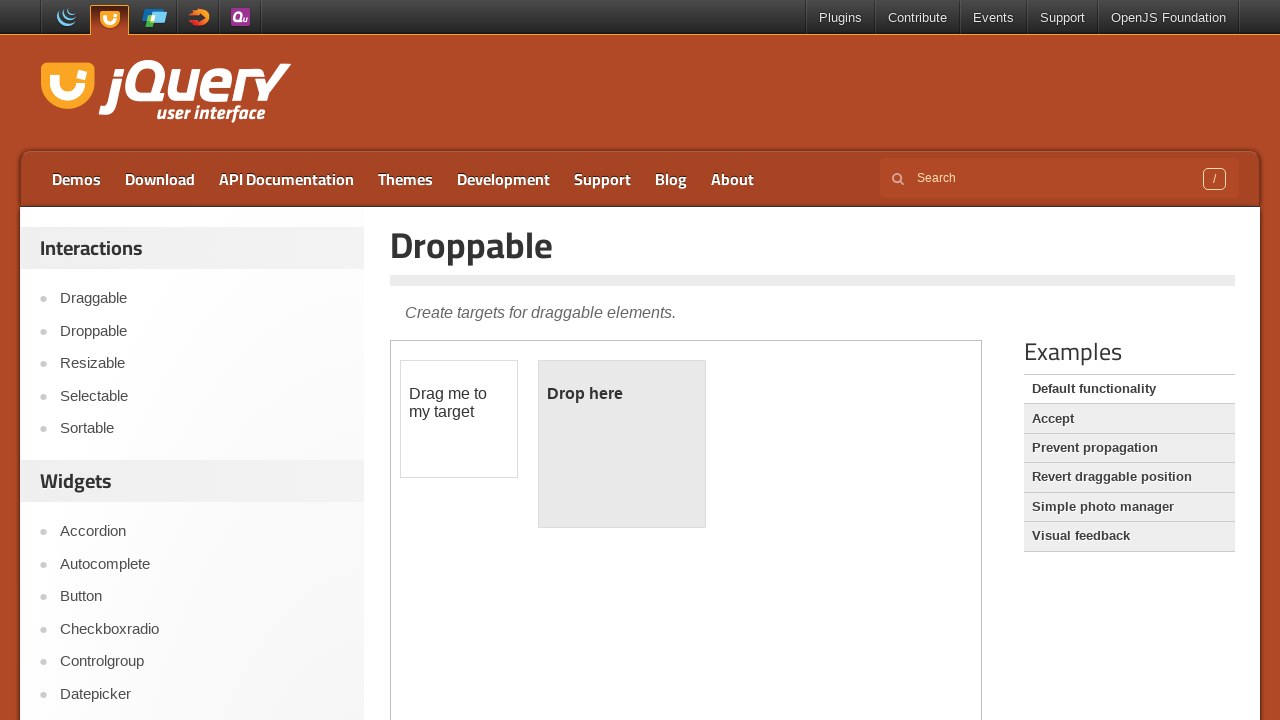

Located draggable element (#draggable) within iframe
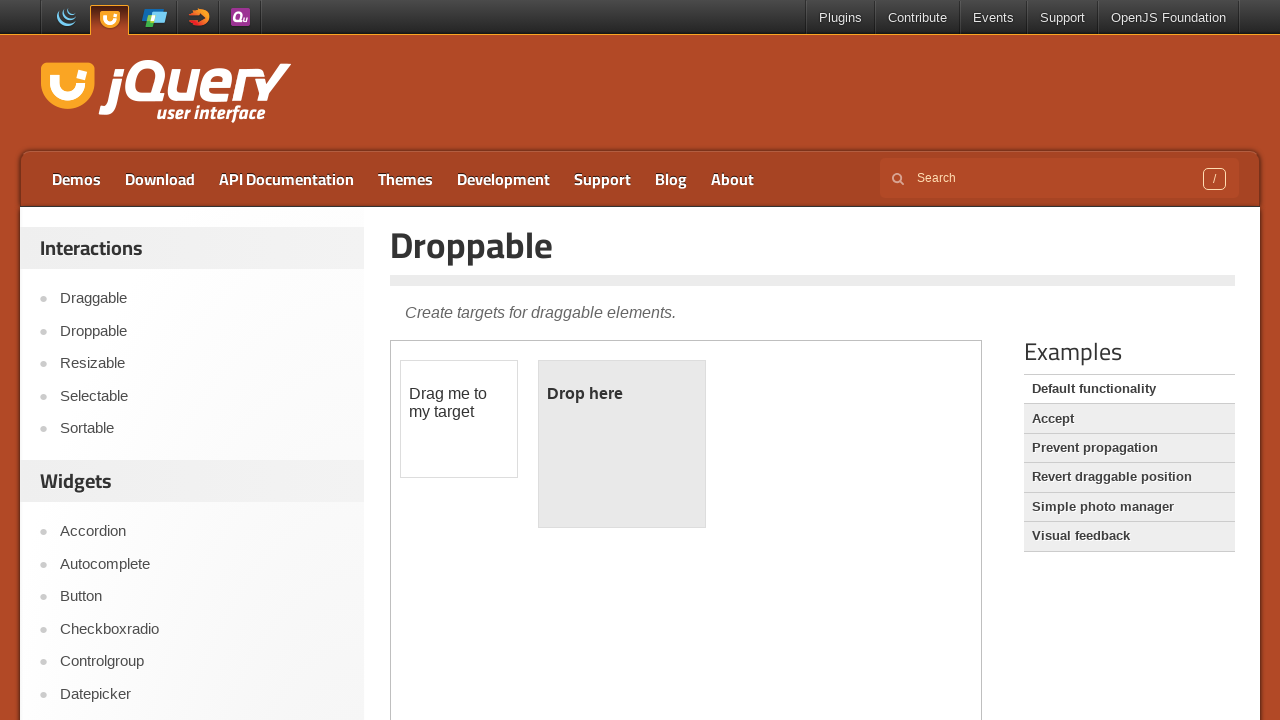

Located droppable element (#droppable) within iframe
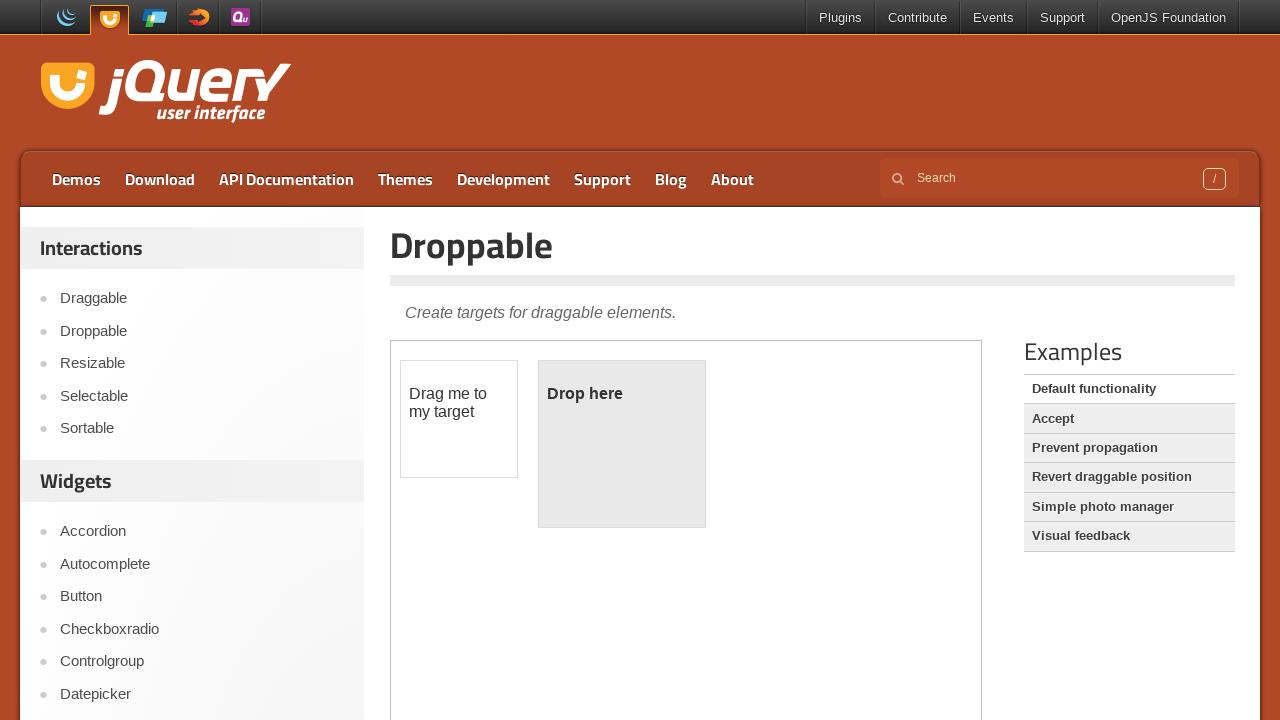

Dragged element from #draggable to #droppable - jQuery UI drag and drop completed at (622, 444)
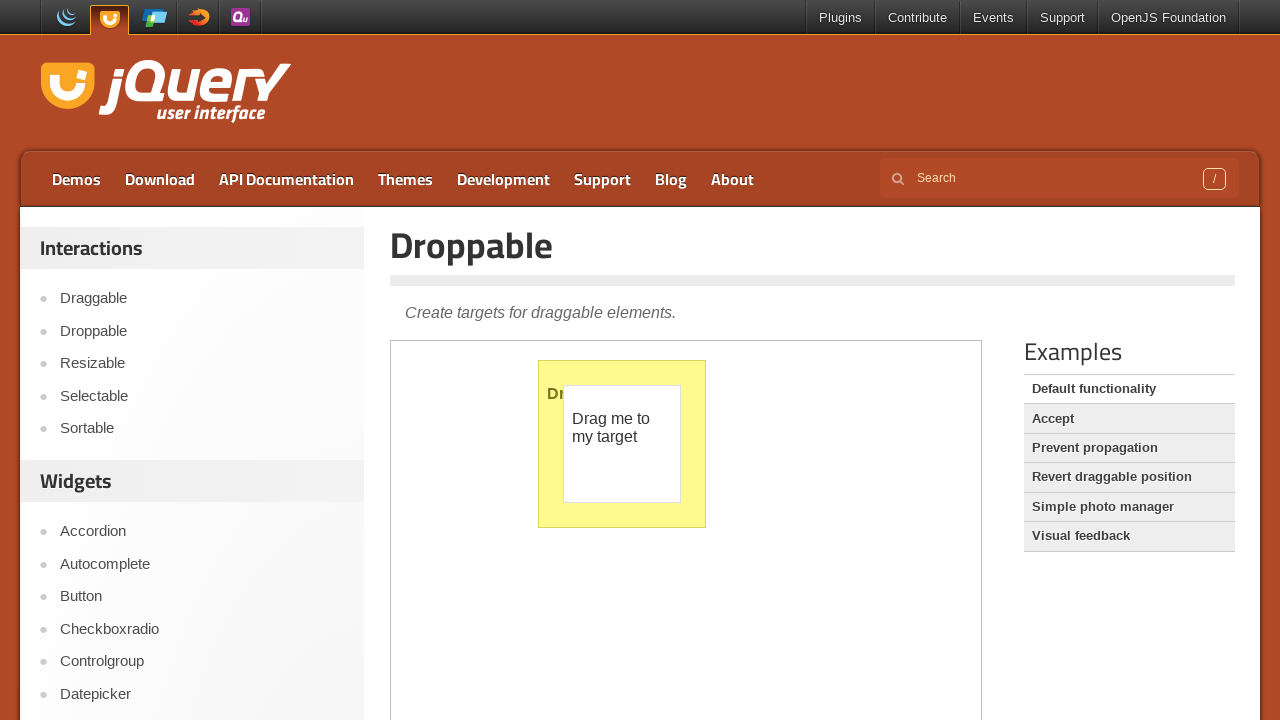

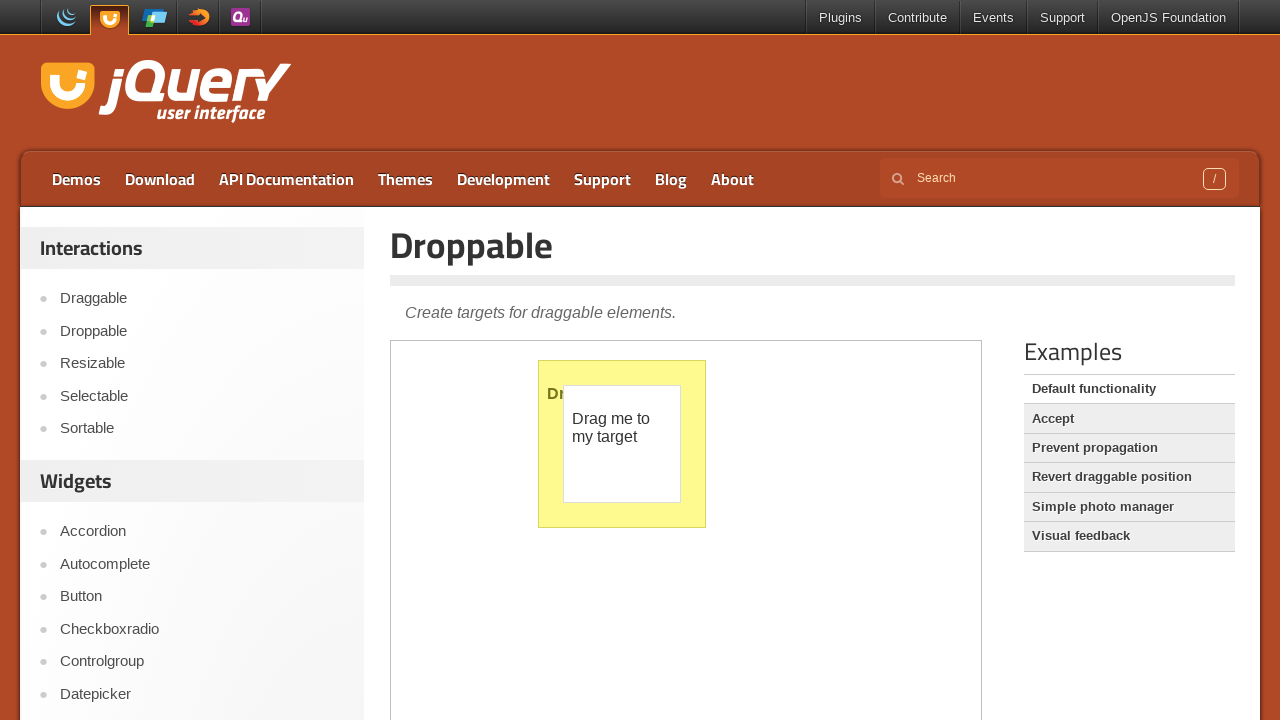